Tests form input by typing a name into a text field and verifying the input value attribute.

Starting URL: https://www.rahulshettyacademy.com/AutomationPractice/

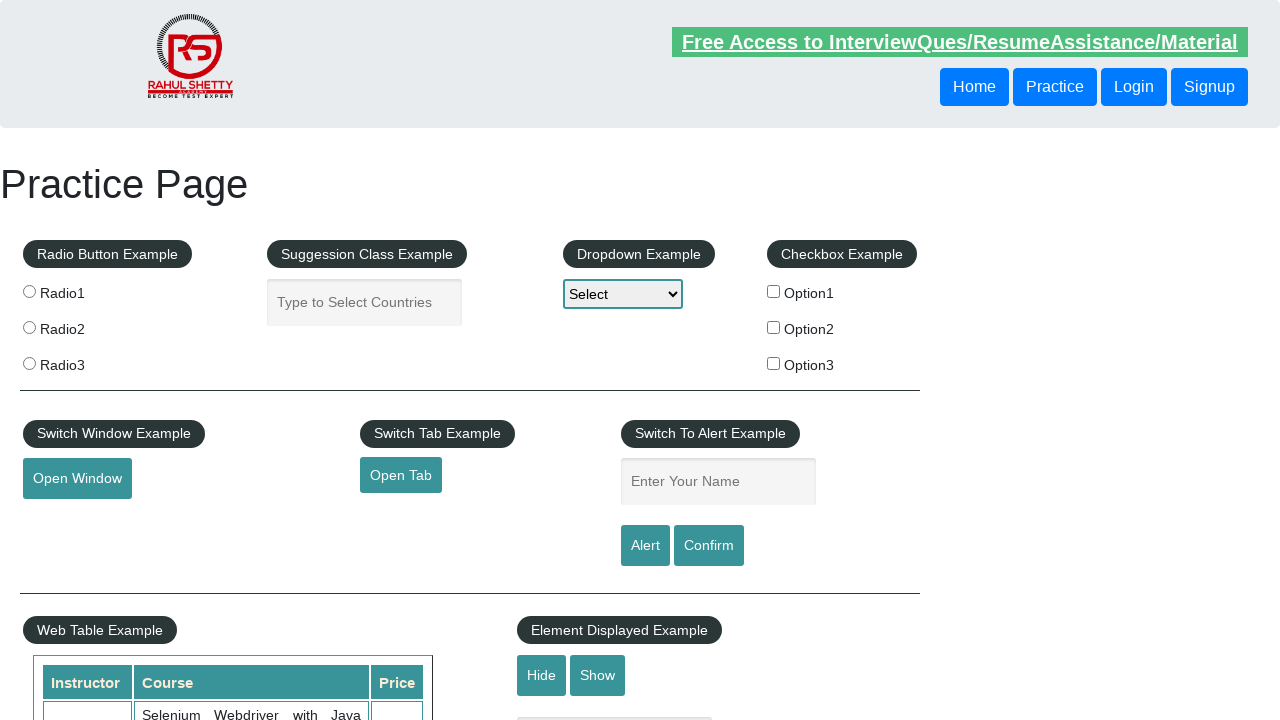

Typed 'David' into the name input field on //input[@id='name']
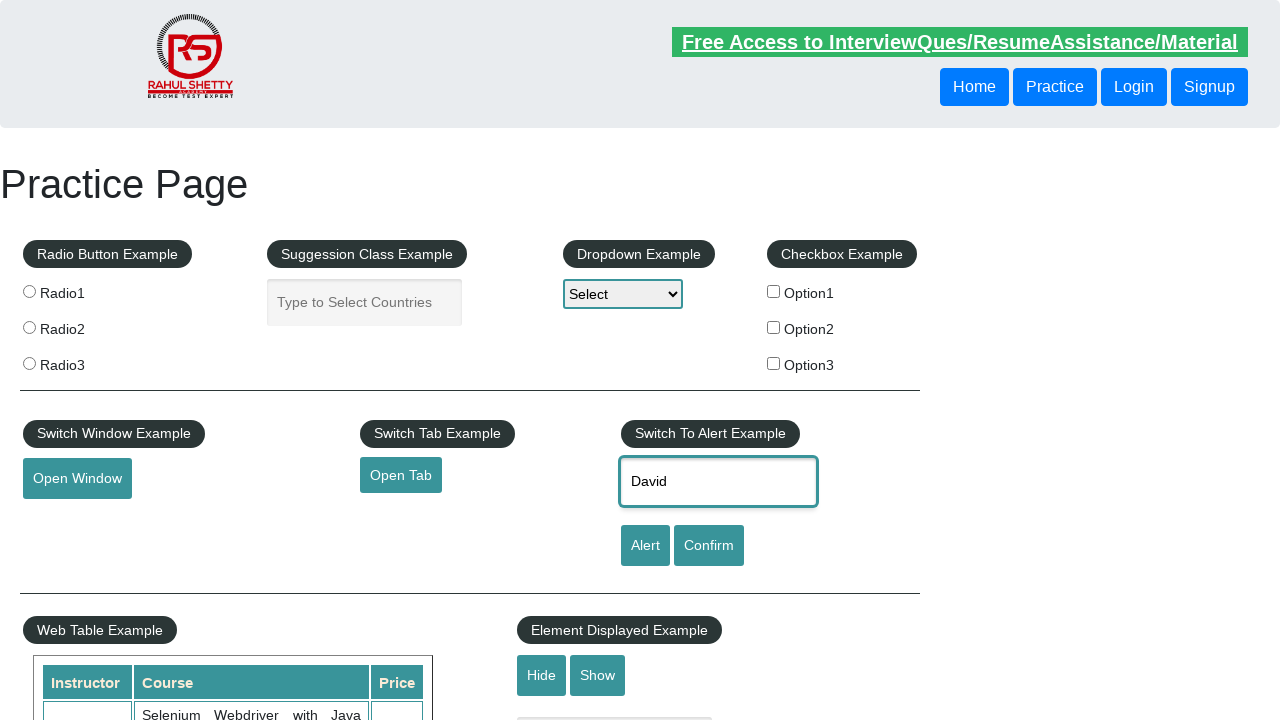

Verified name input field is present in the DOM
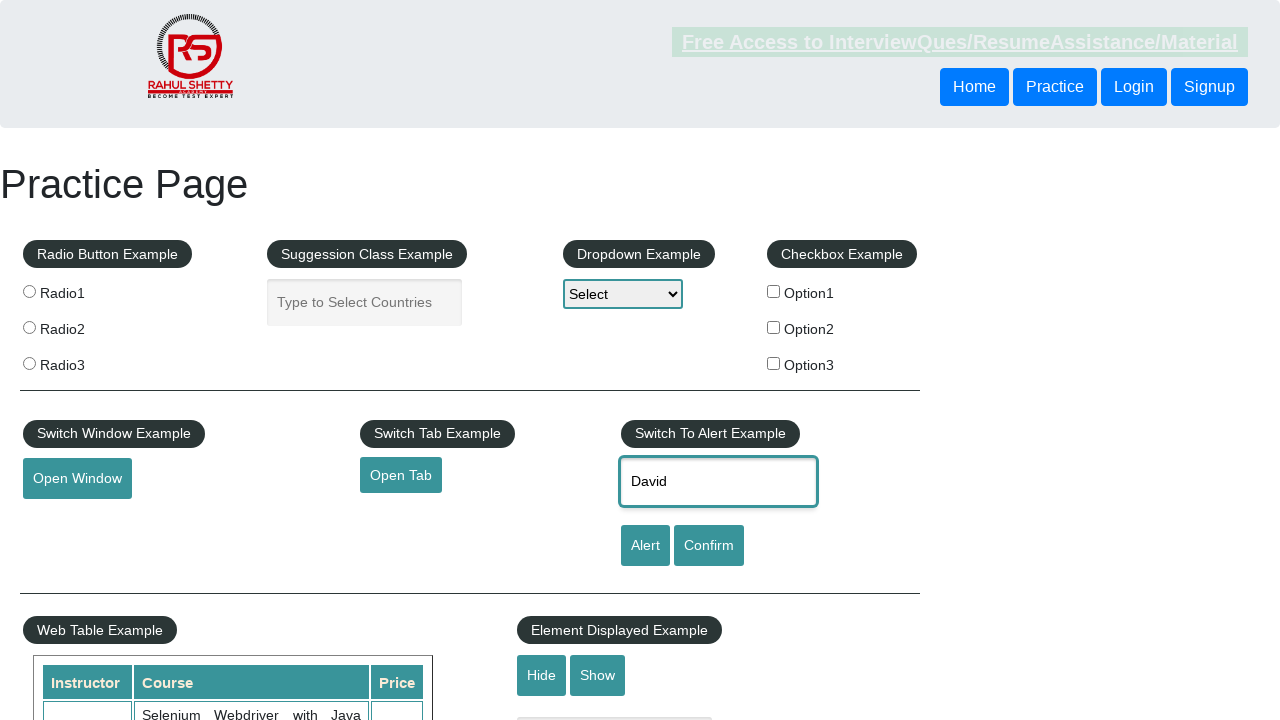

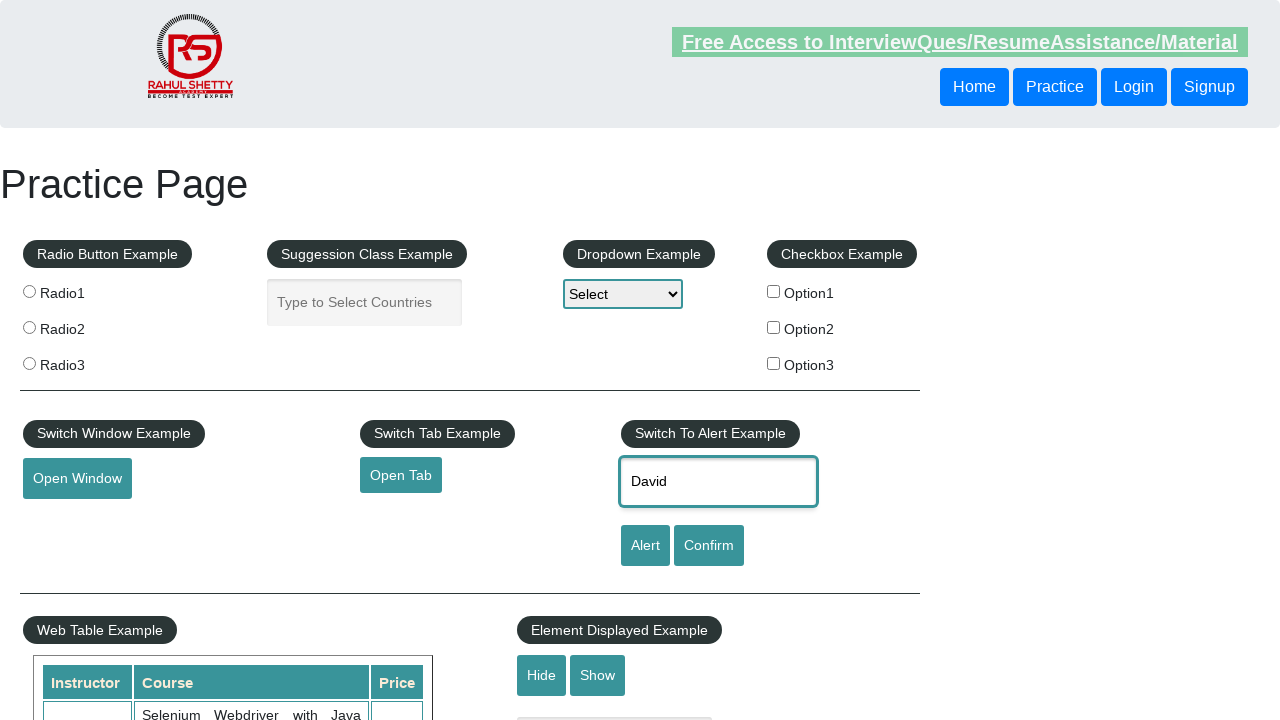